Navigates to the automation page, clicks on the complicated page link, verifies the title, then navigates back and verifies the previous page title

Starting URL: https://ultimateqa.com/automation

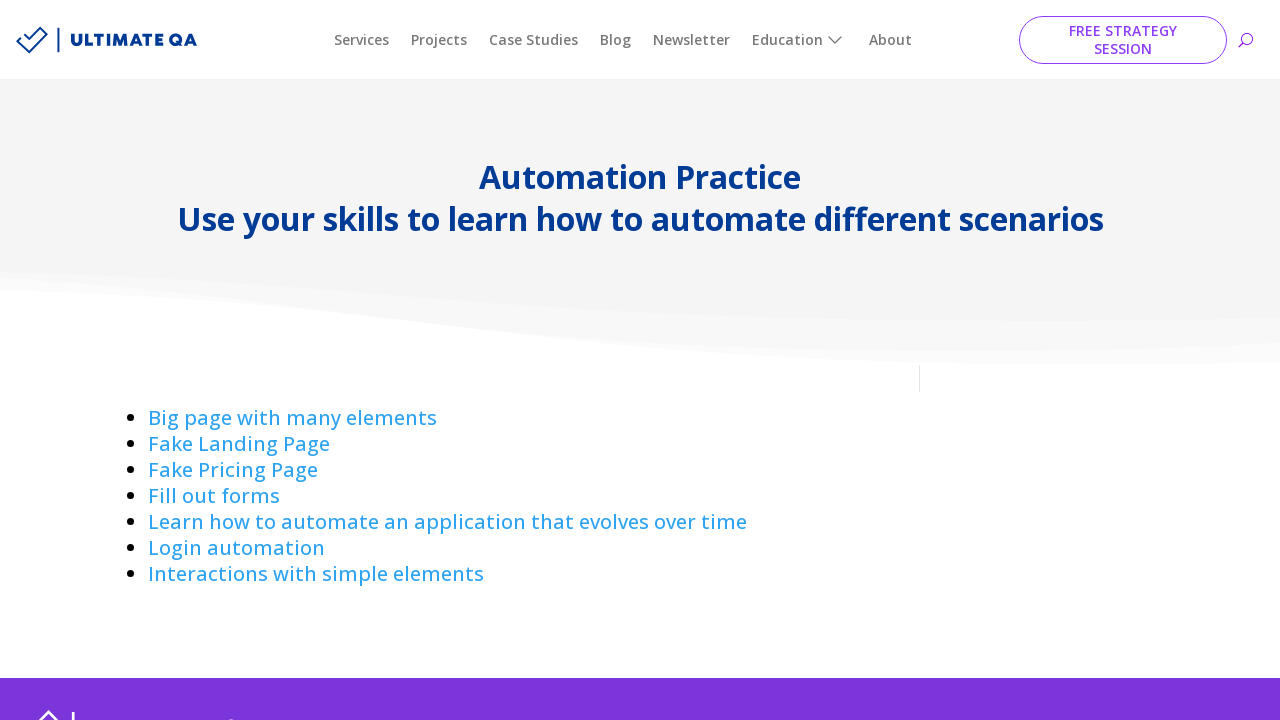

Navigated to automation practice page
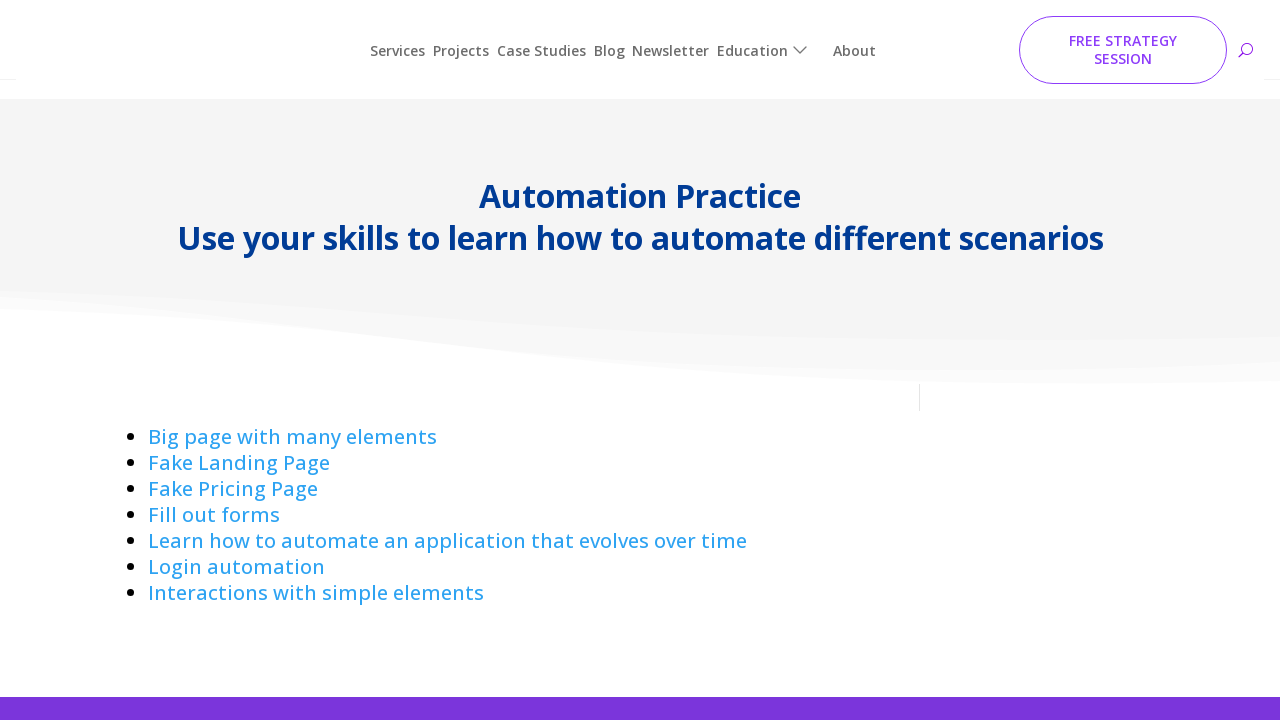

Clicked on the complicated page link at (292, 418) on a[href*='/complicated-page']
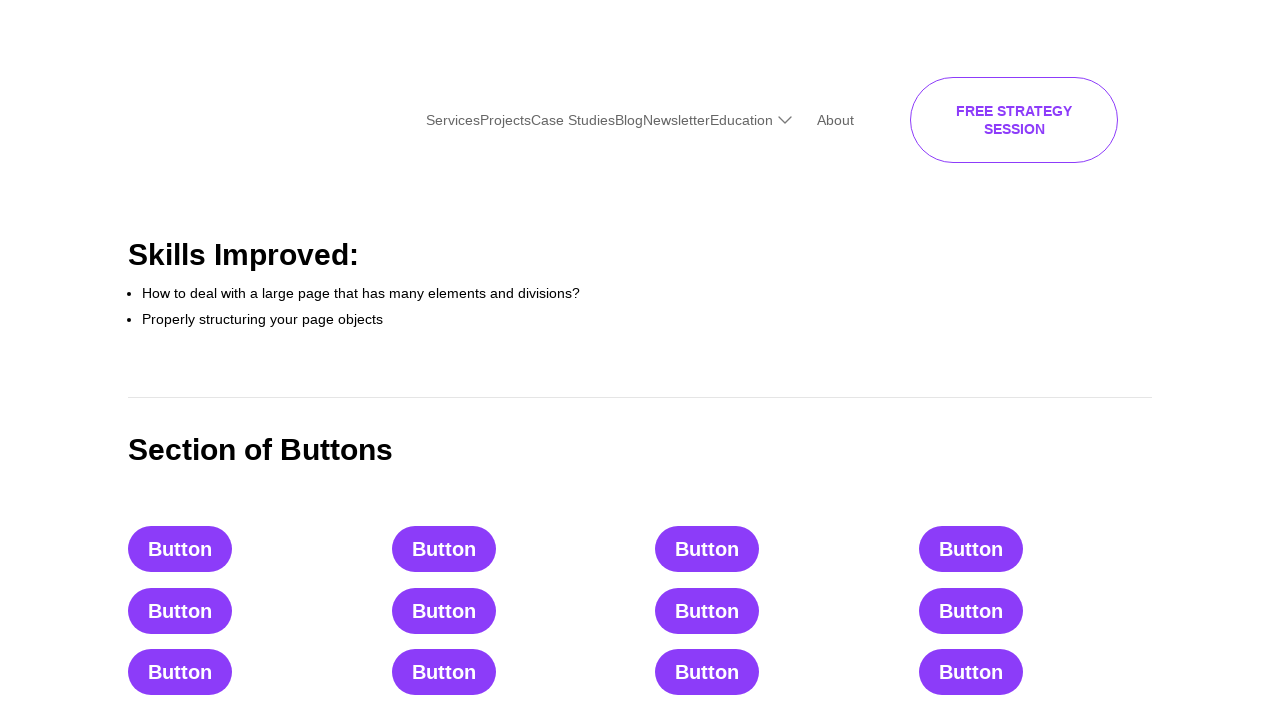

Verified complicated page title is 'Complicated Page - Ultimate QA'
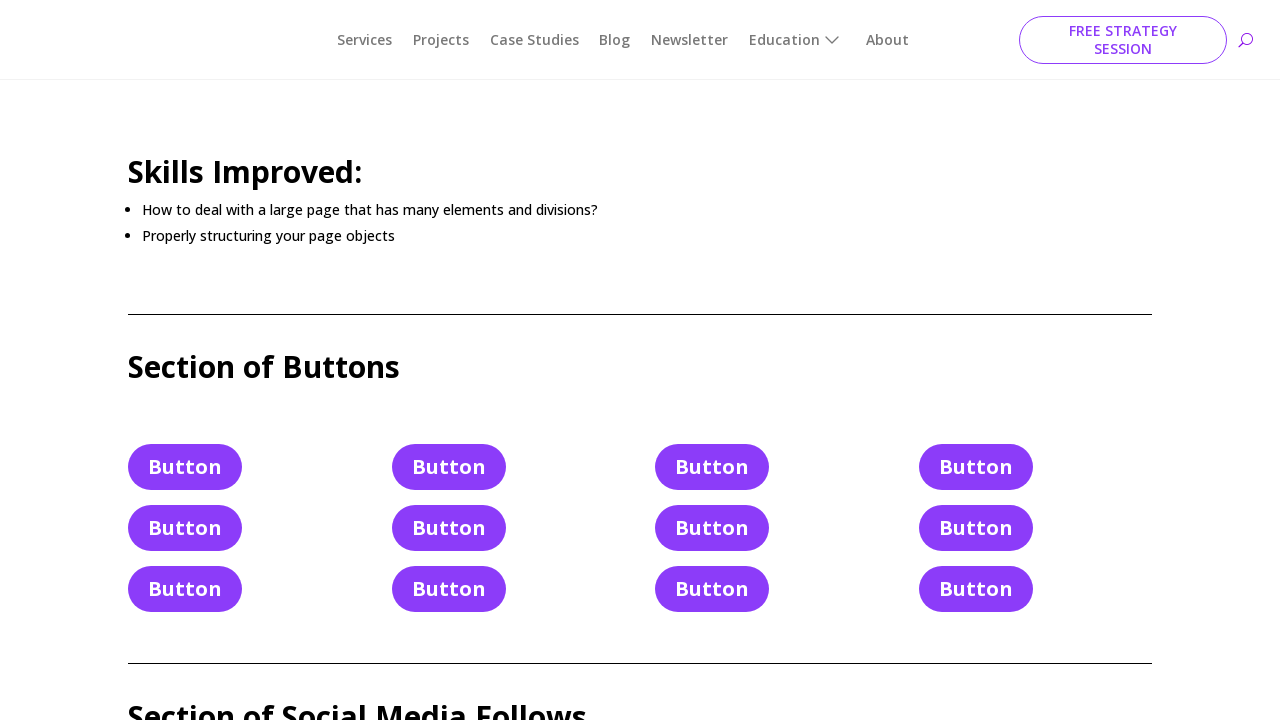

Navigated back to previous page
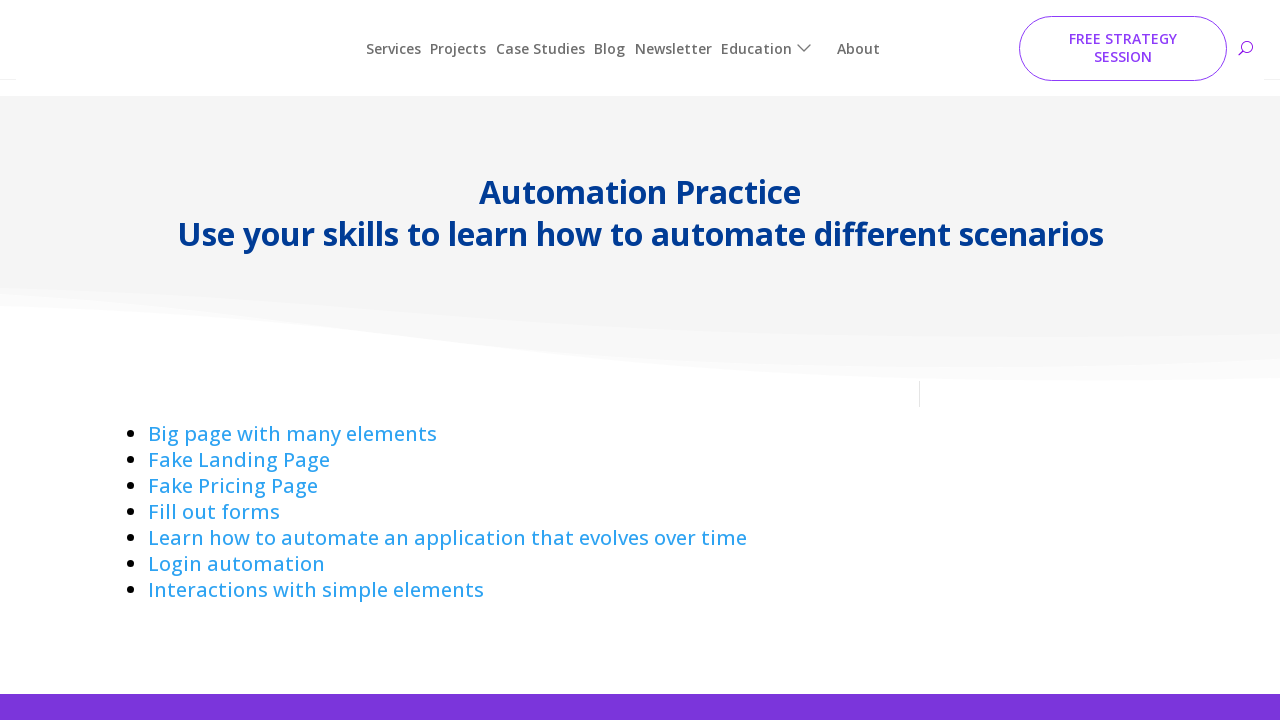

Verified automation page title is 'Automation Practice - Ultimate QA'
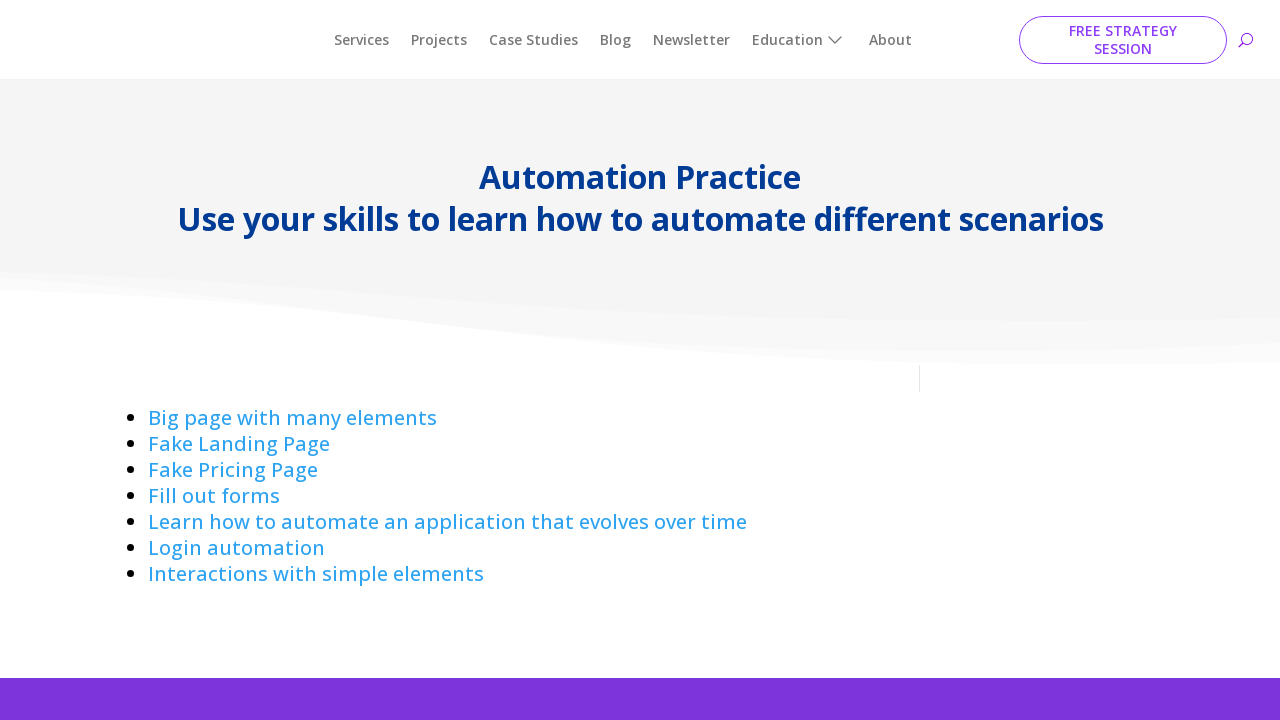

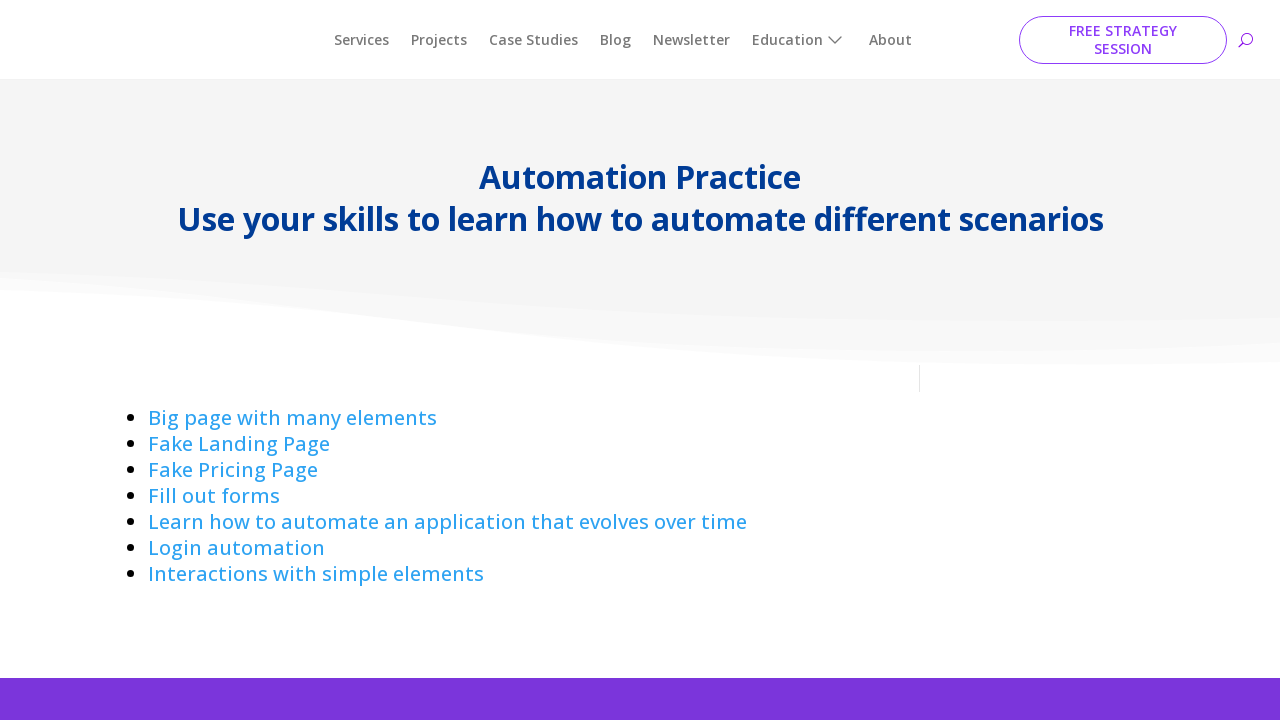